Tests window handling functionality by clicking a button that opens a new window, then switching to the child window to verify it opened correctly

Starting URL: https://leafground.com/window.xhtml

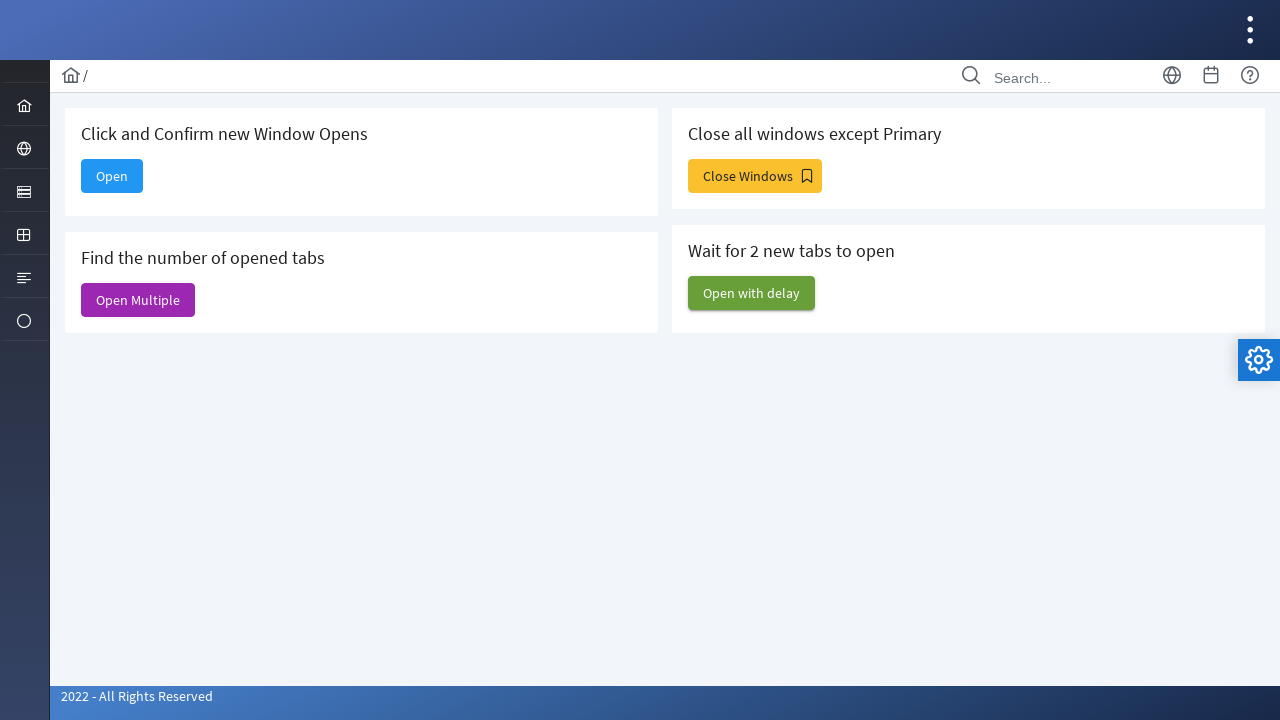

Retrieved initial page title before opening new window
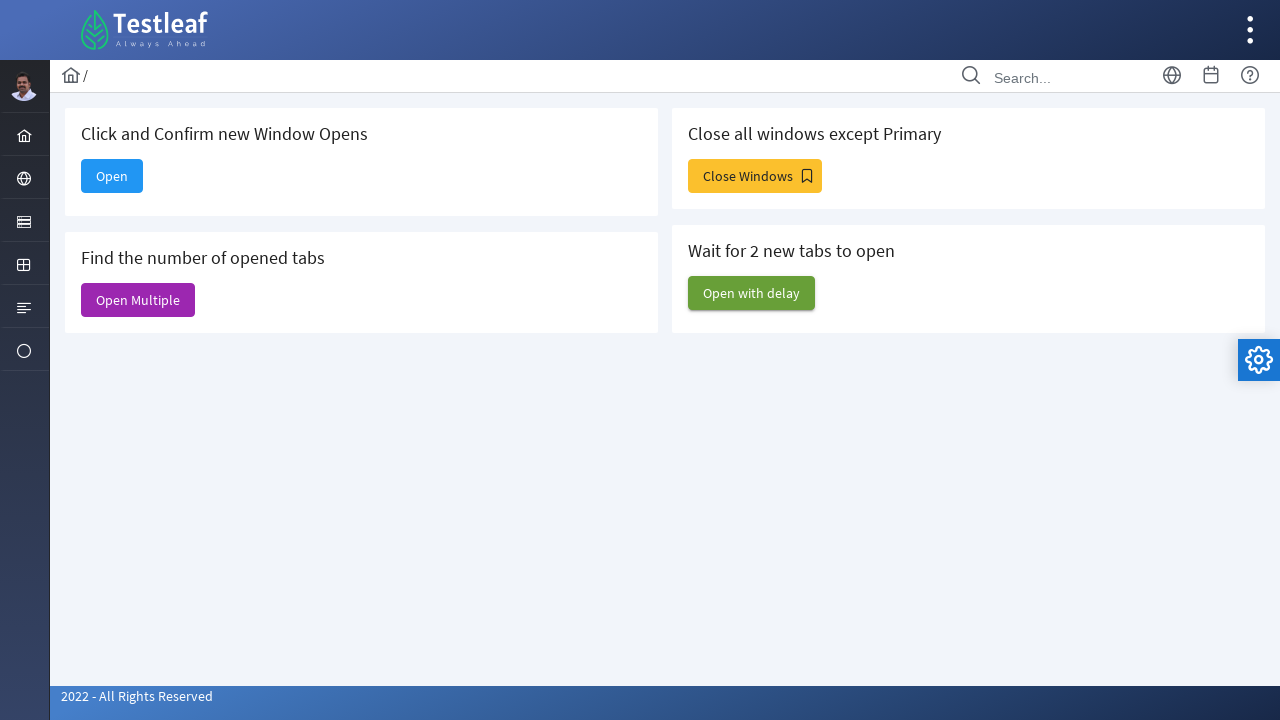

Clicked button to open new window at (112, 176) on #j_idt88\:new
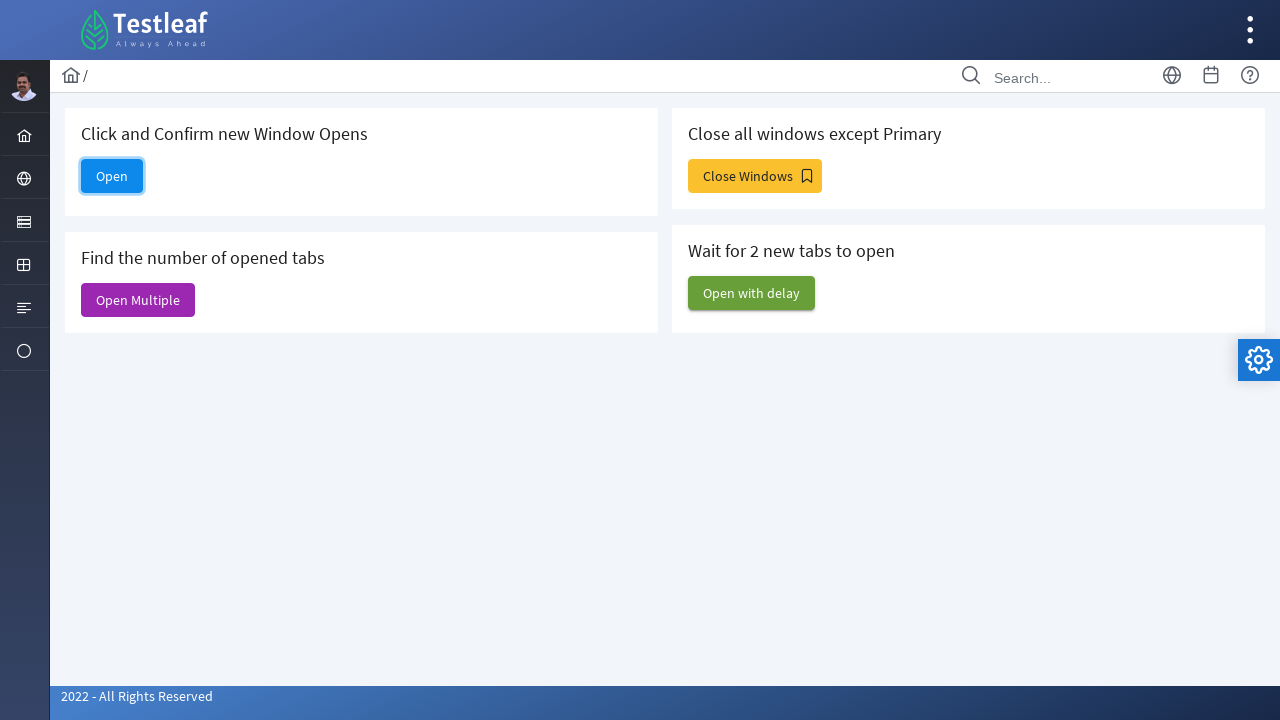

Captured new child window page object
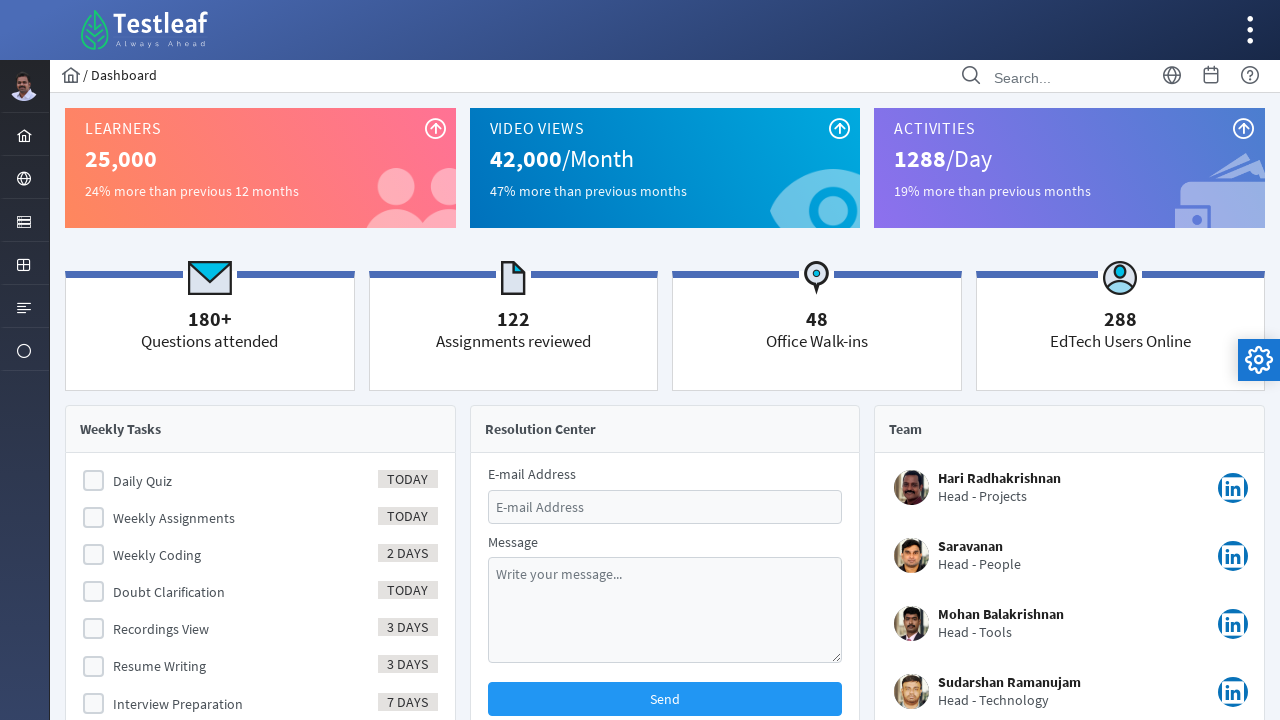

Waited for new window to fully load
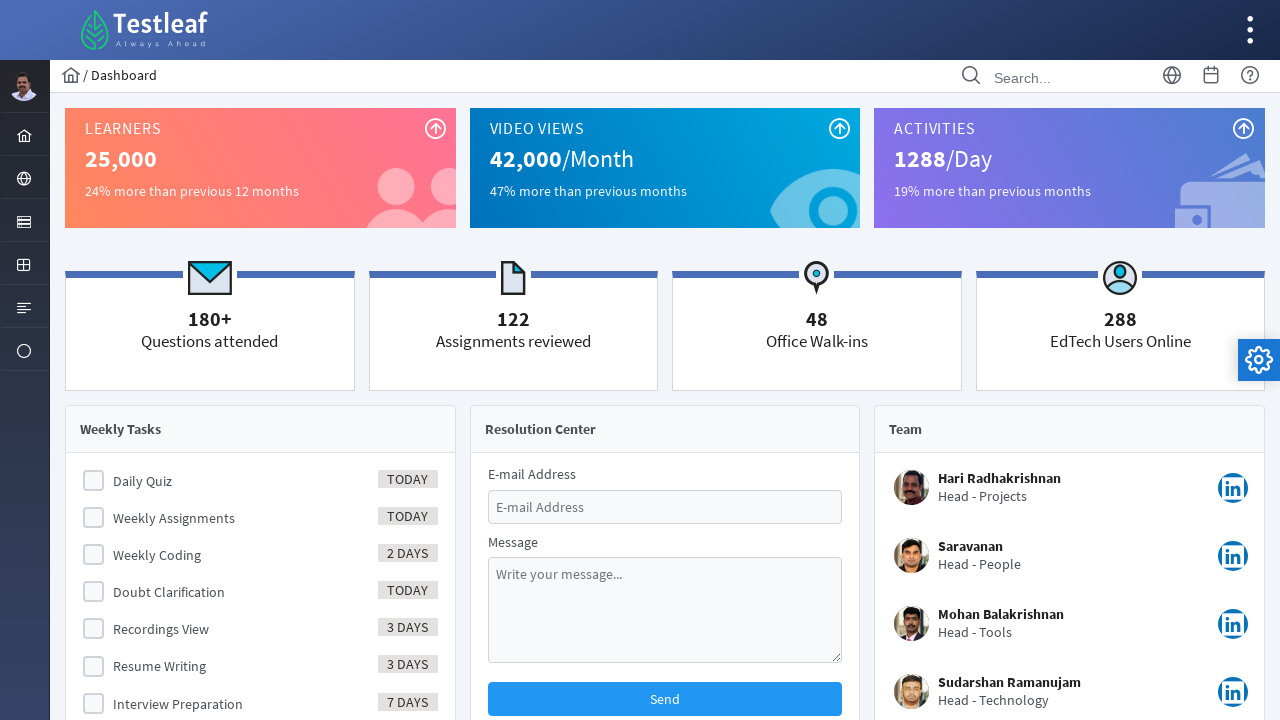

Retrieved title of new window to verify it opened correctly
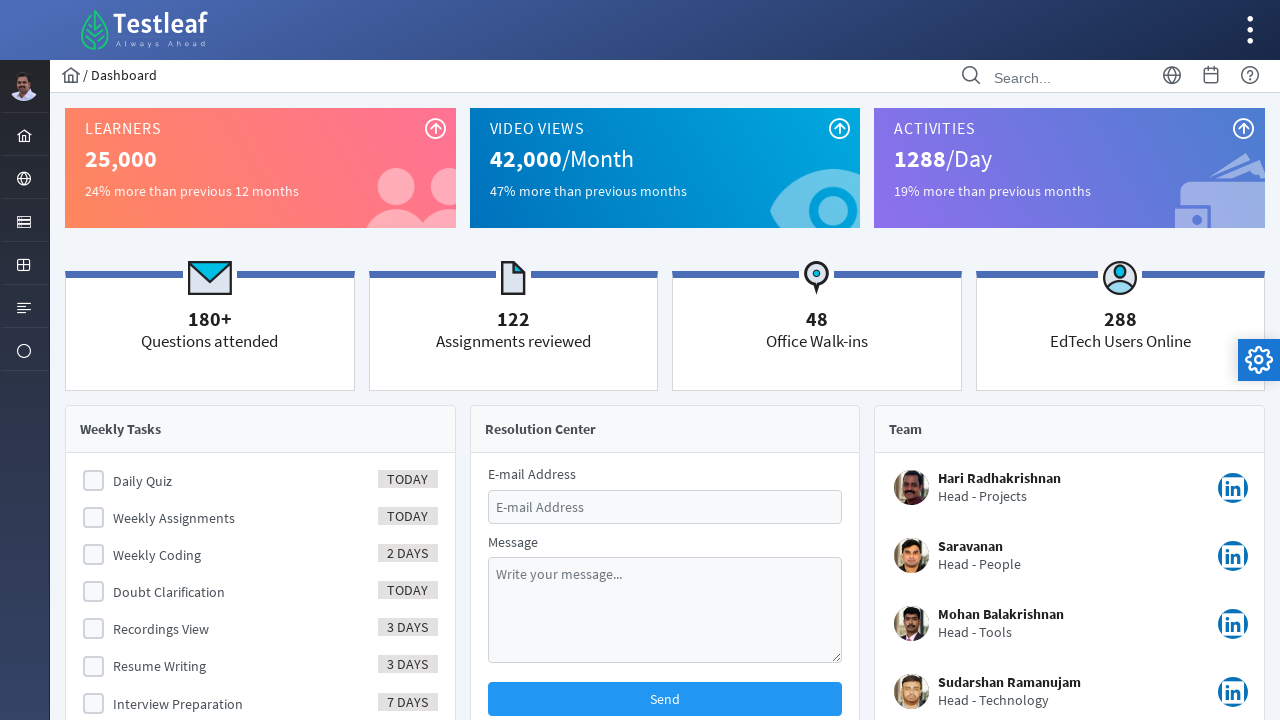

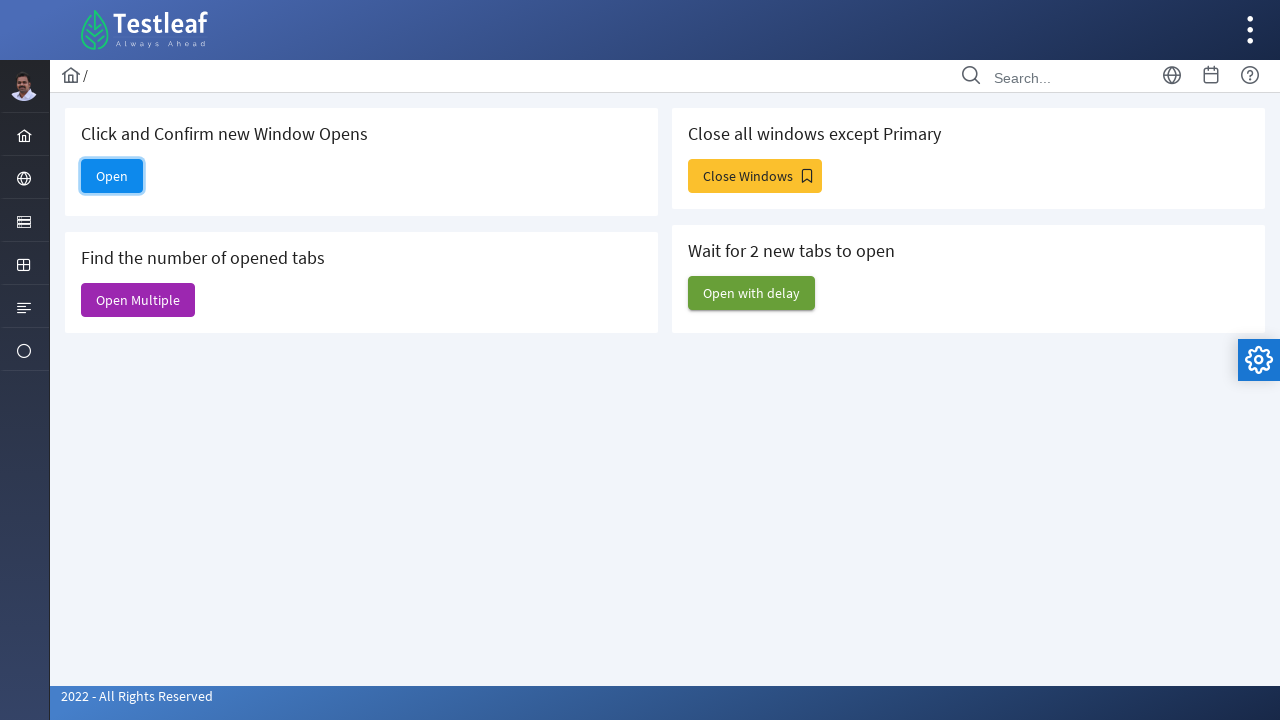